Verifies that the header menu on the Laguna website contains all expected menu items by checking their presence in the navigation

Starting URL: https://www.laguna.rs/

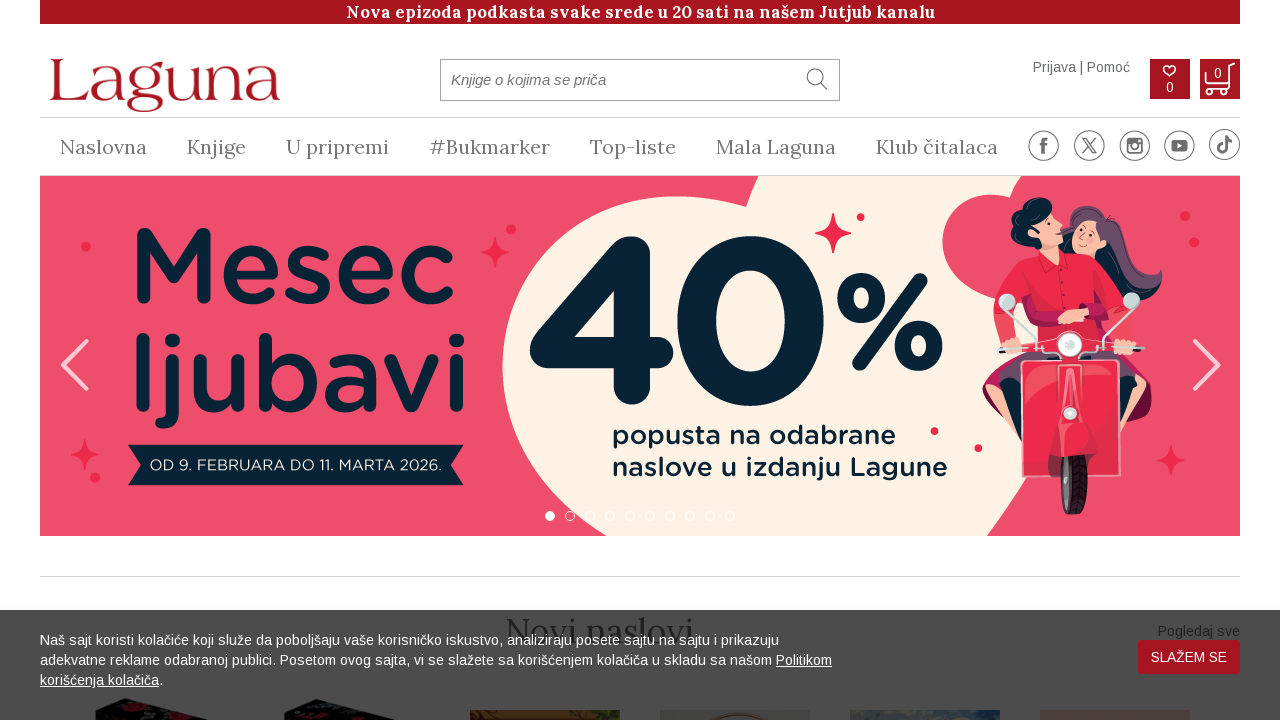

Waited for main menu #glavni-meni to load
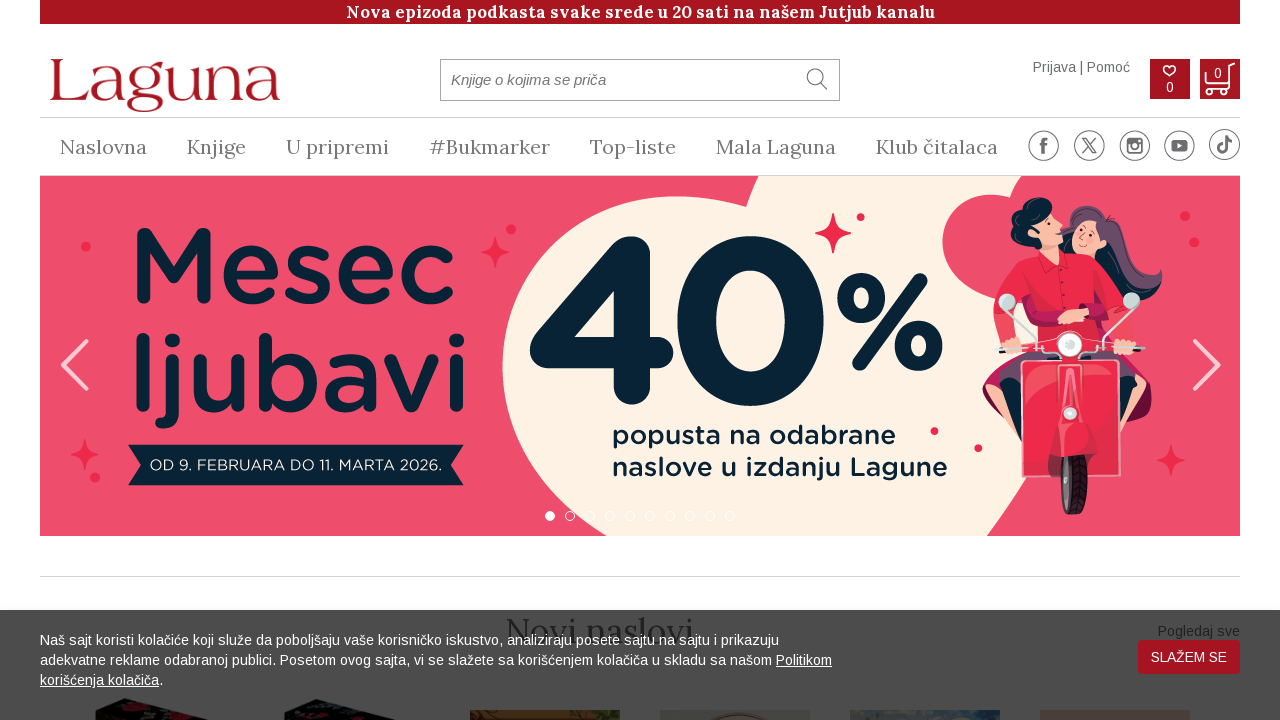

Retrieved all menu item link elements from the header navigation
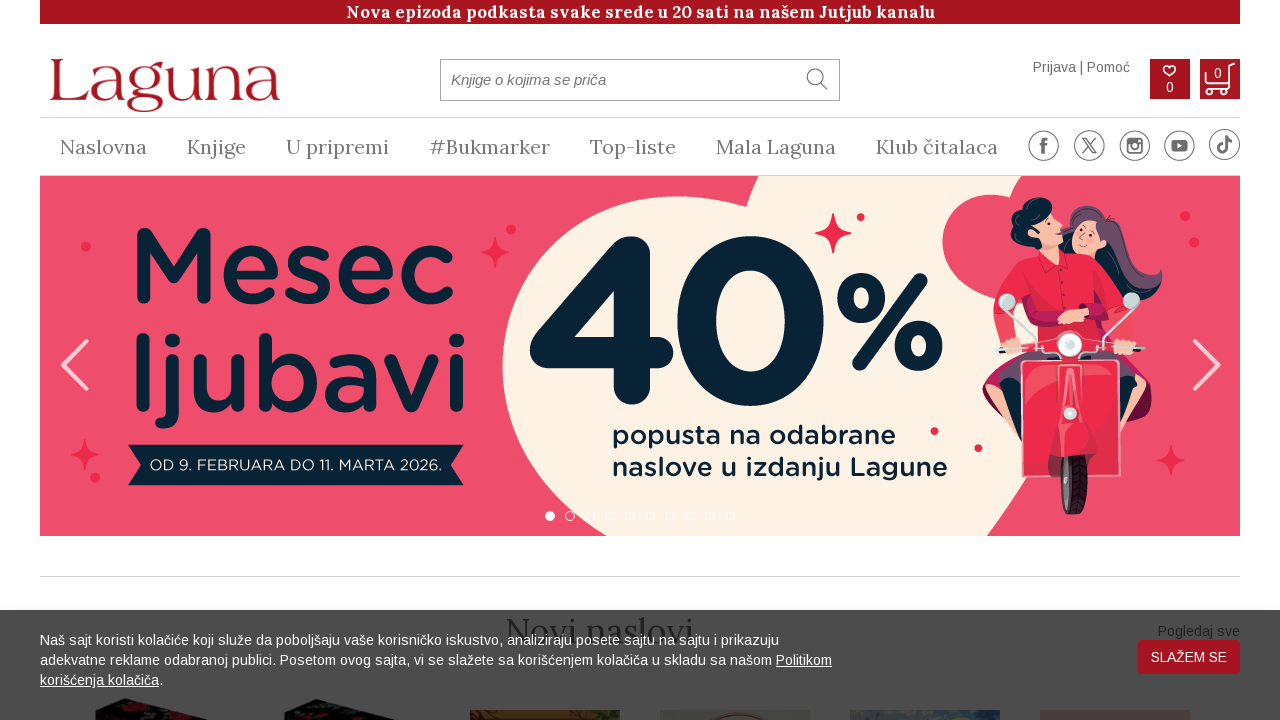

Extracted text content from 9 menu items: ['Naslovna', 'Knjige', 'Top-liste', 'U pripremi', '#Bukmarker', 'Top-liste', 'Mala Laguna', 'Klub čitalaca', 'Akcije']
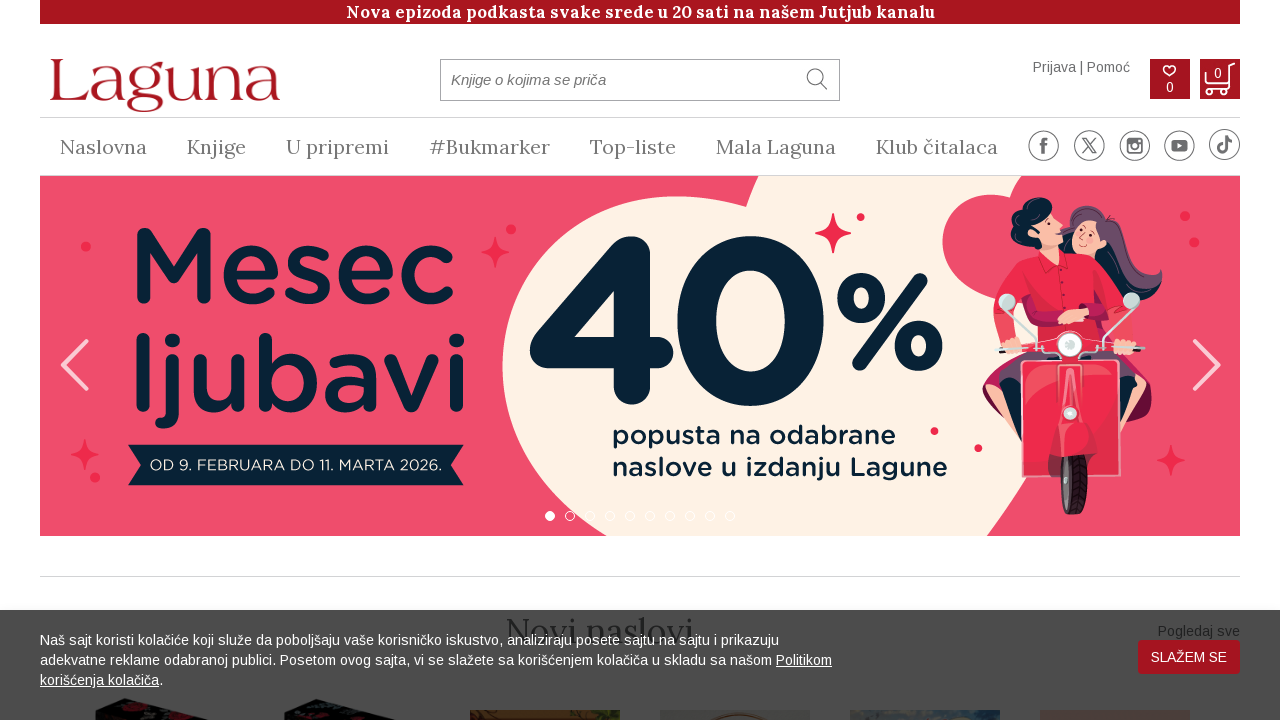

Defined expected menu items list
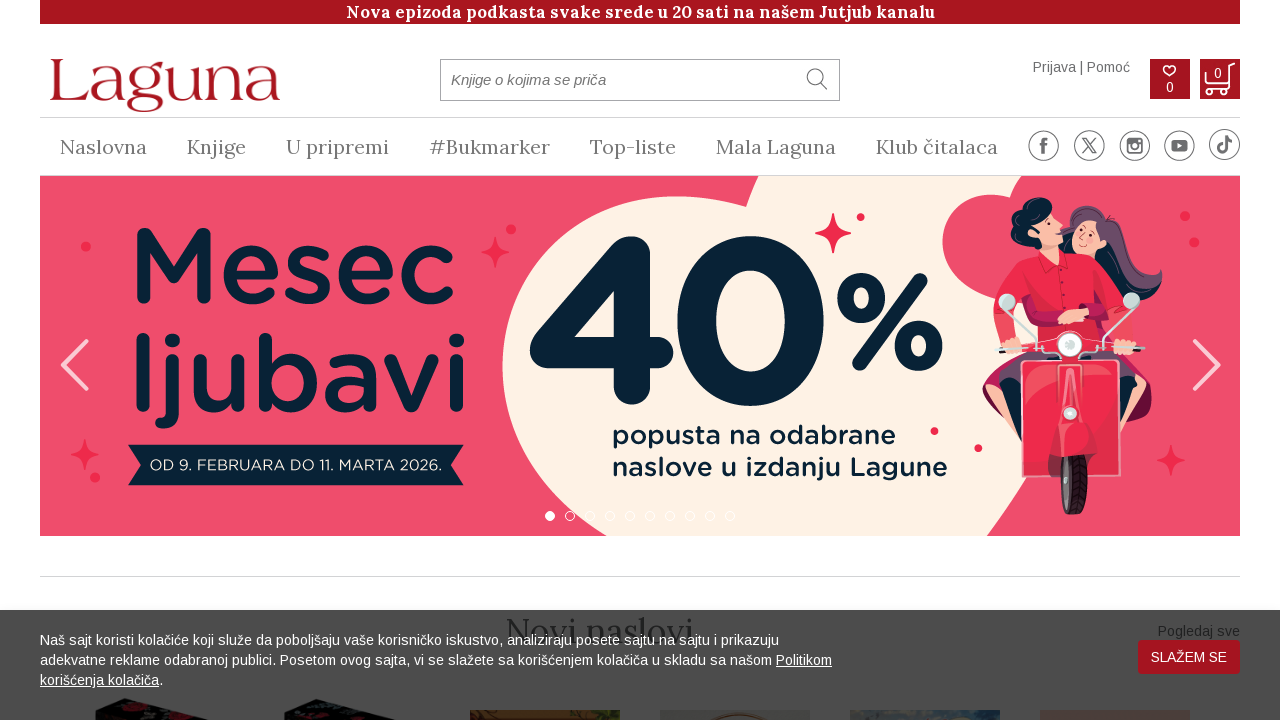

Verified that menu item 'Naslovna' is present in header navigation
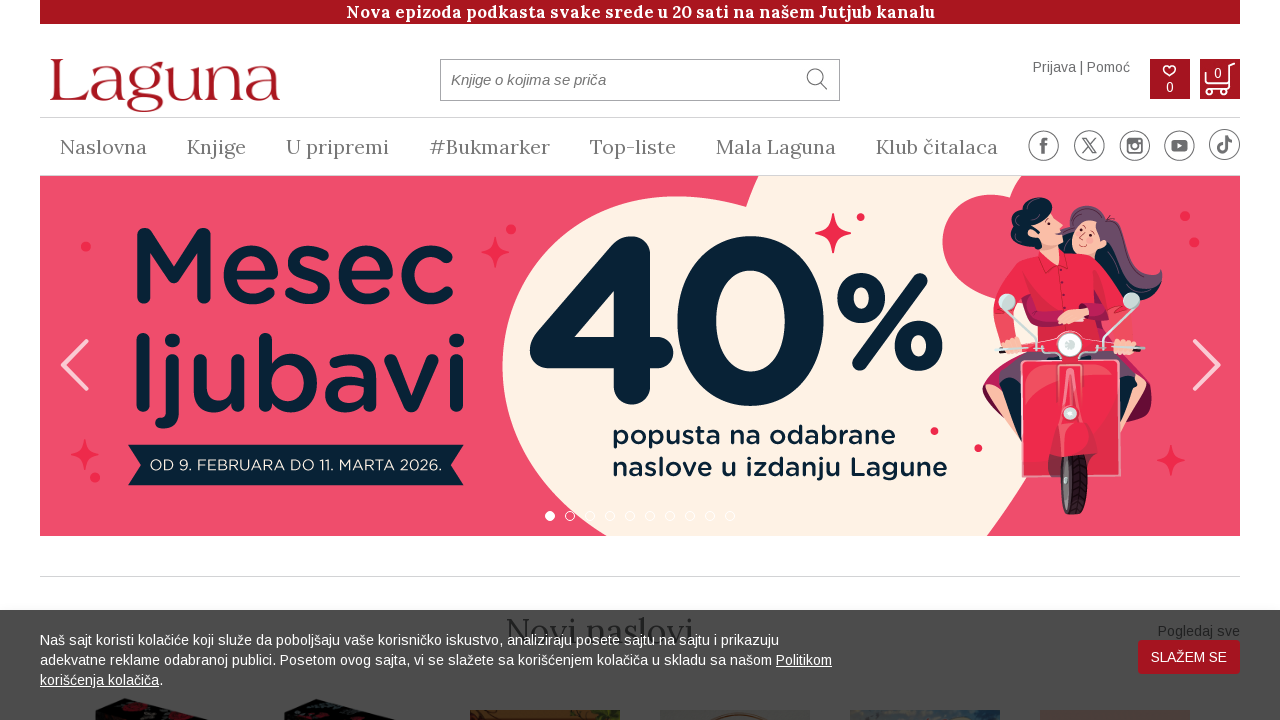

Verified that menu item 'Knjige' is present in header navigation
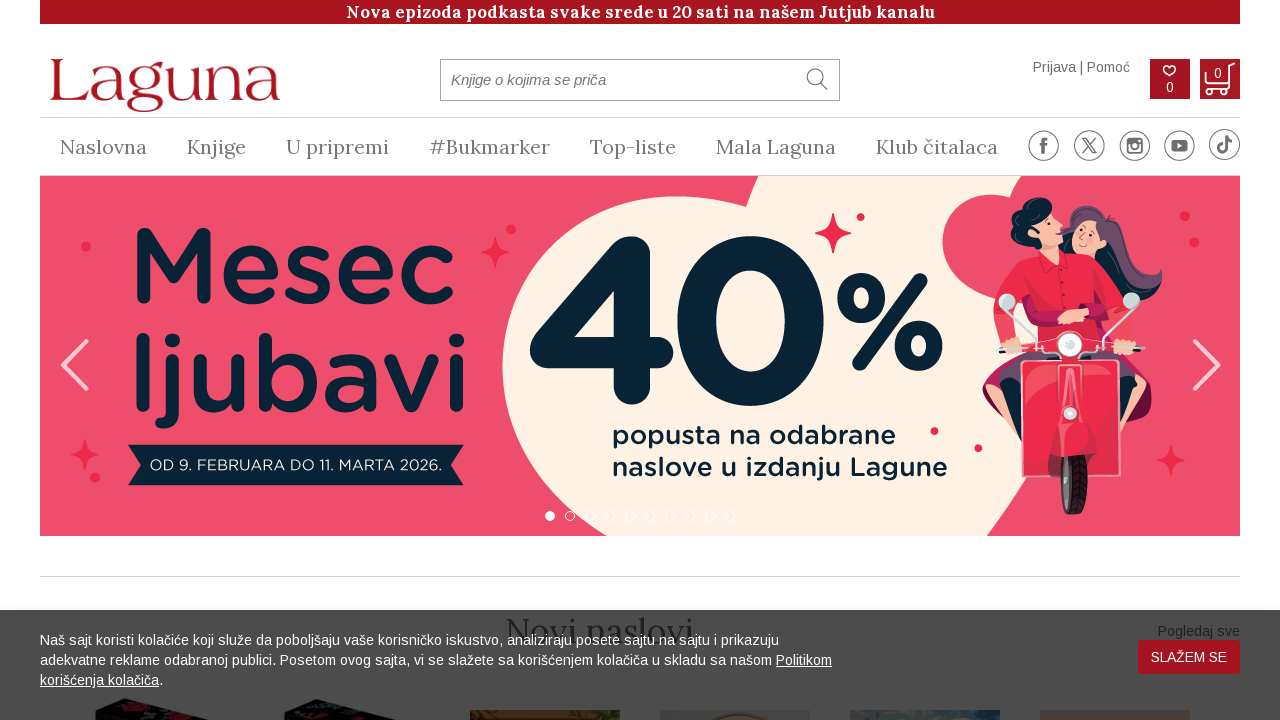

Verified that menu item 'U pripremi' is present in header navigation
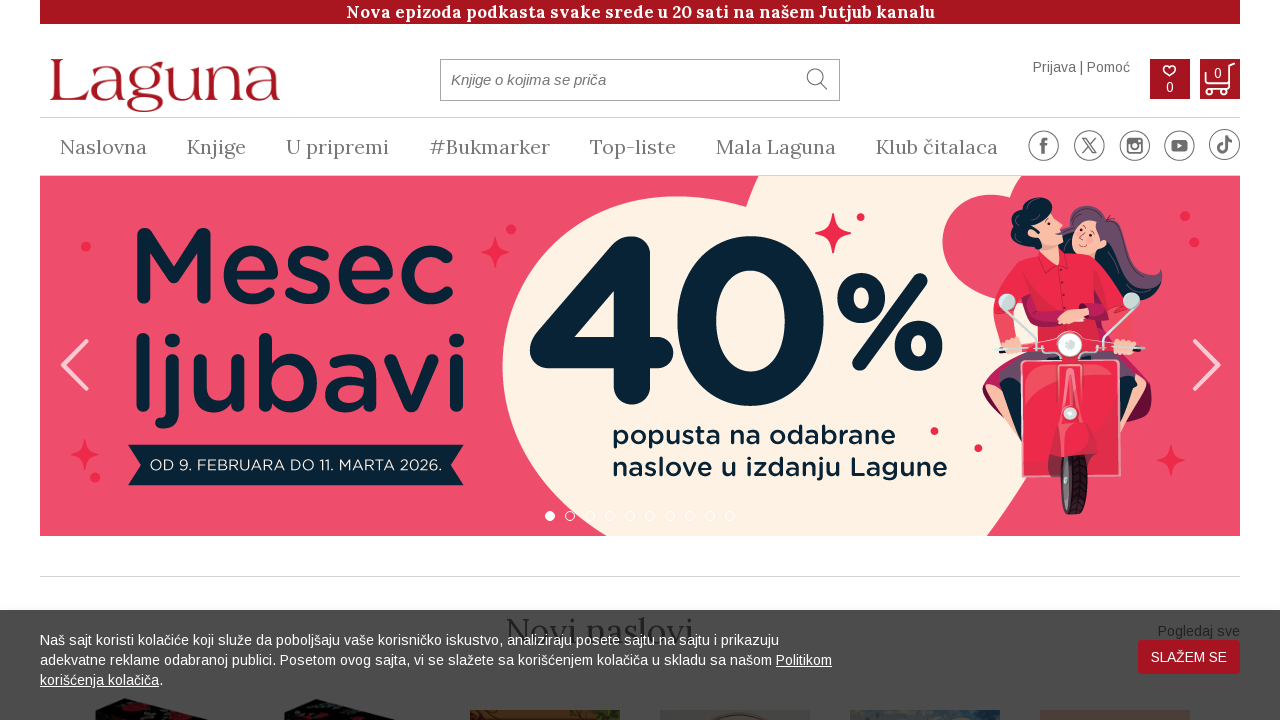

Verified that menu item '#Bukmarker' is present in header navigation
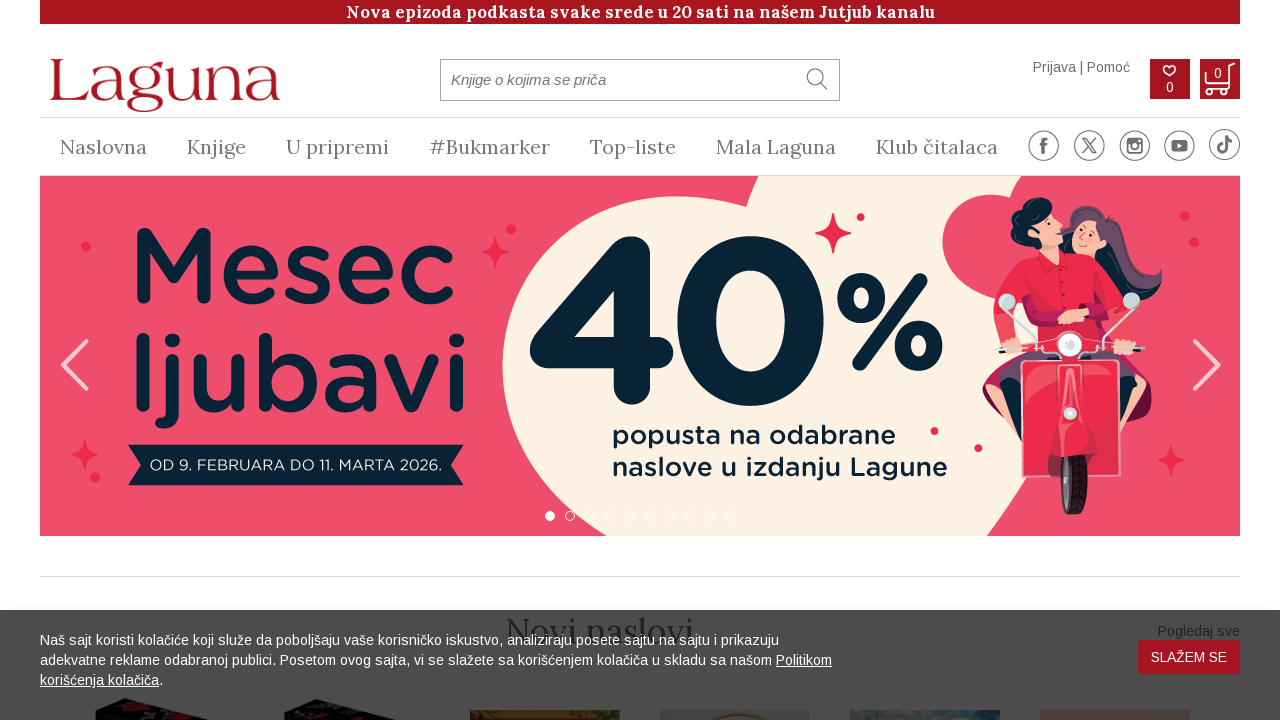

Verified that menu item 'Top-liste' is present in header navigation
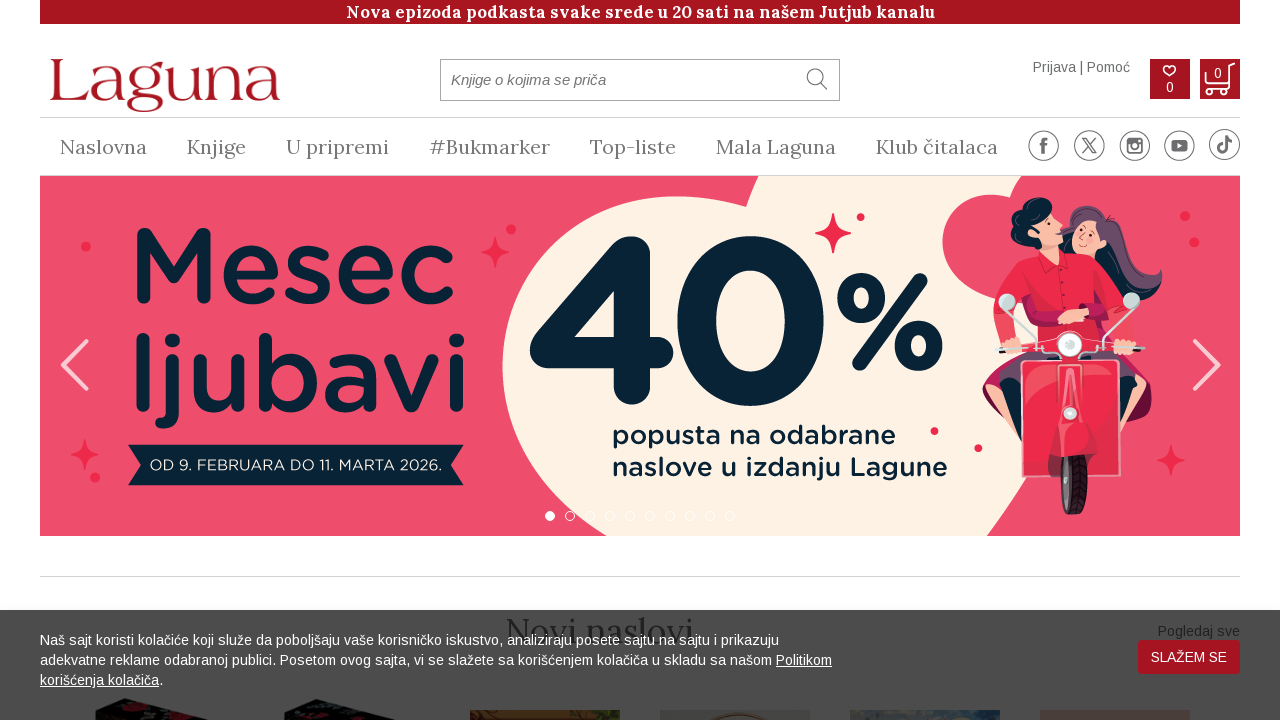

Verified that menu item 'Mala Laguna' is present in header navigation
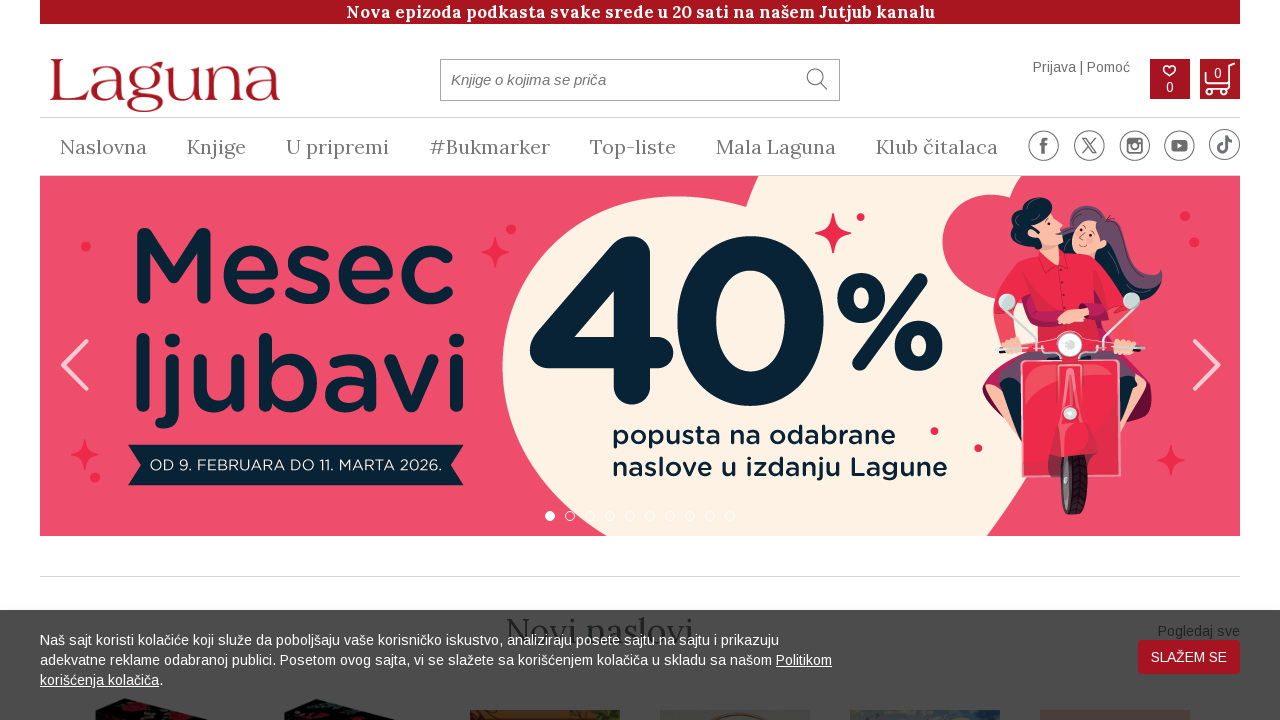

Verified that menu item 'Klub čitalaca' is present in header navigation
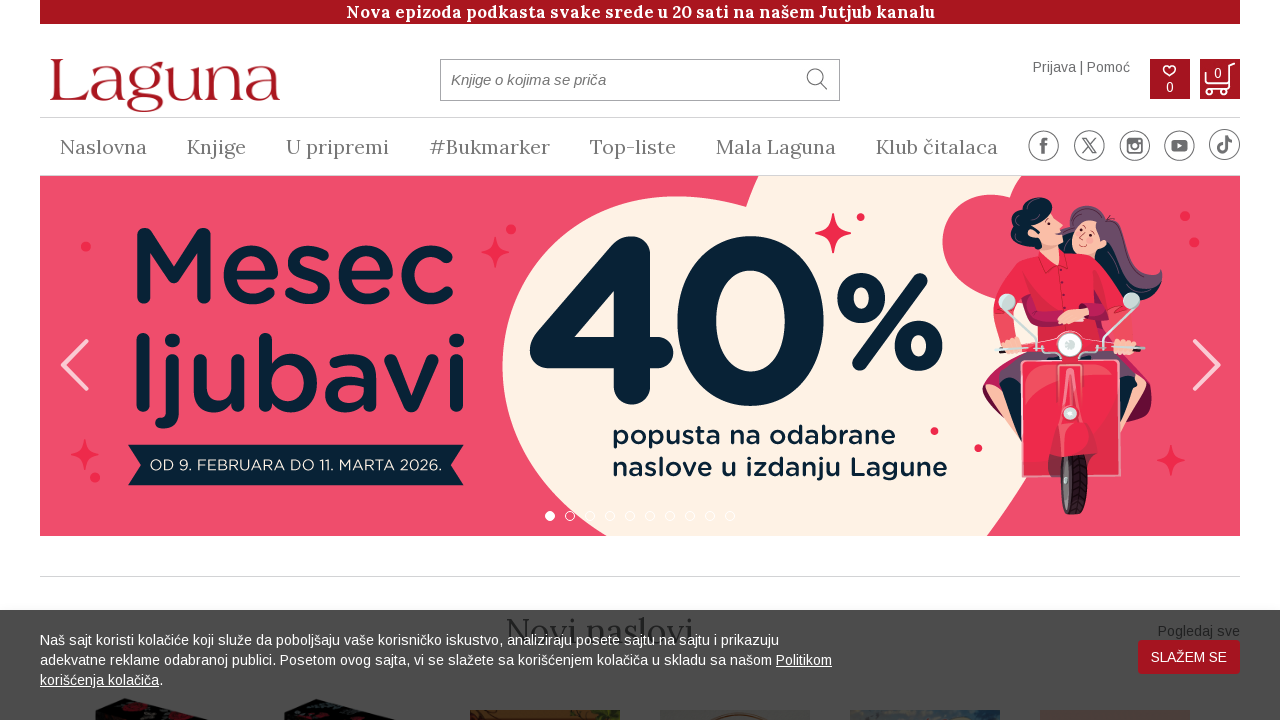

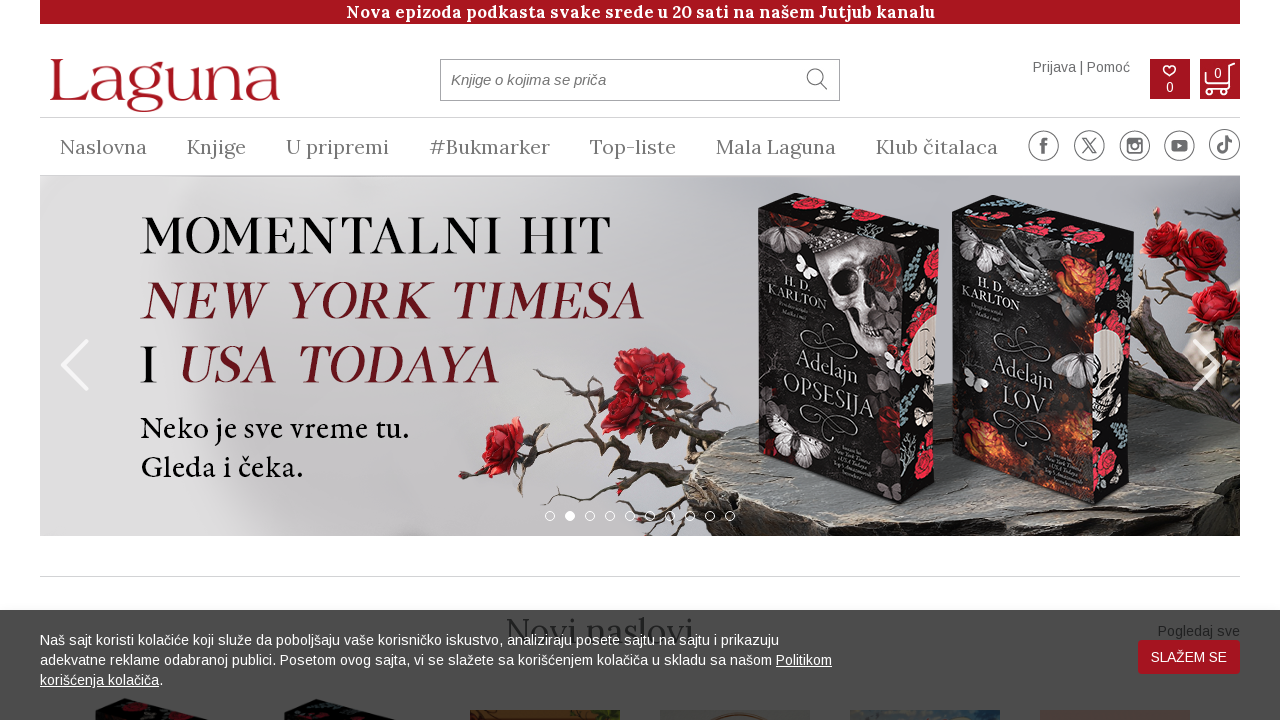